Tests the text box form by filling in user details (name, email, current address, permanent address) and submitting, then verifies the output displays the entered information.

Starting URL: https://demoqa.com

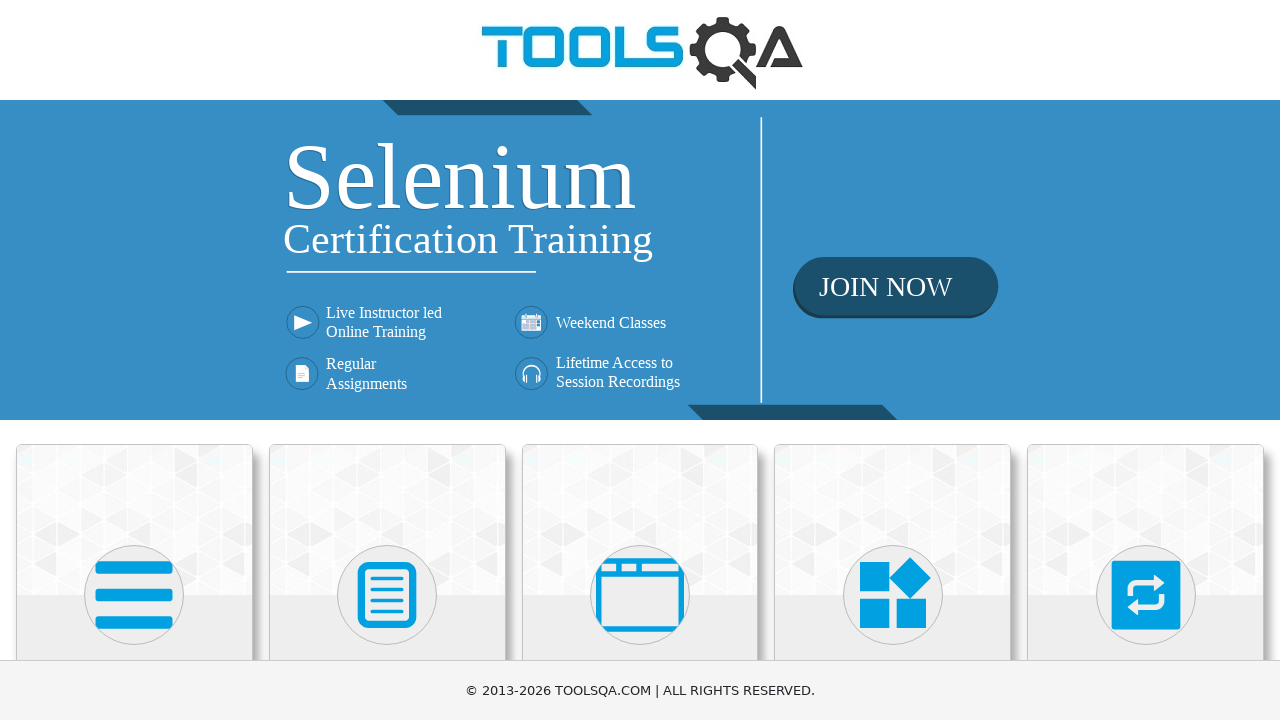

Clicked on Elements card at (134, 360) on xpath=//*[text()='Elements']
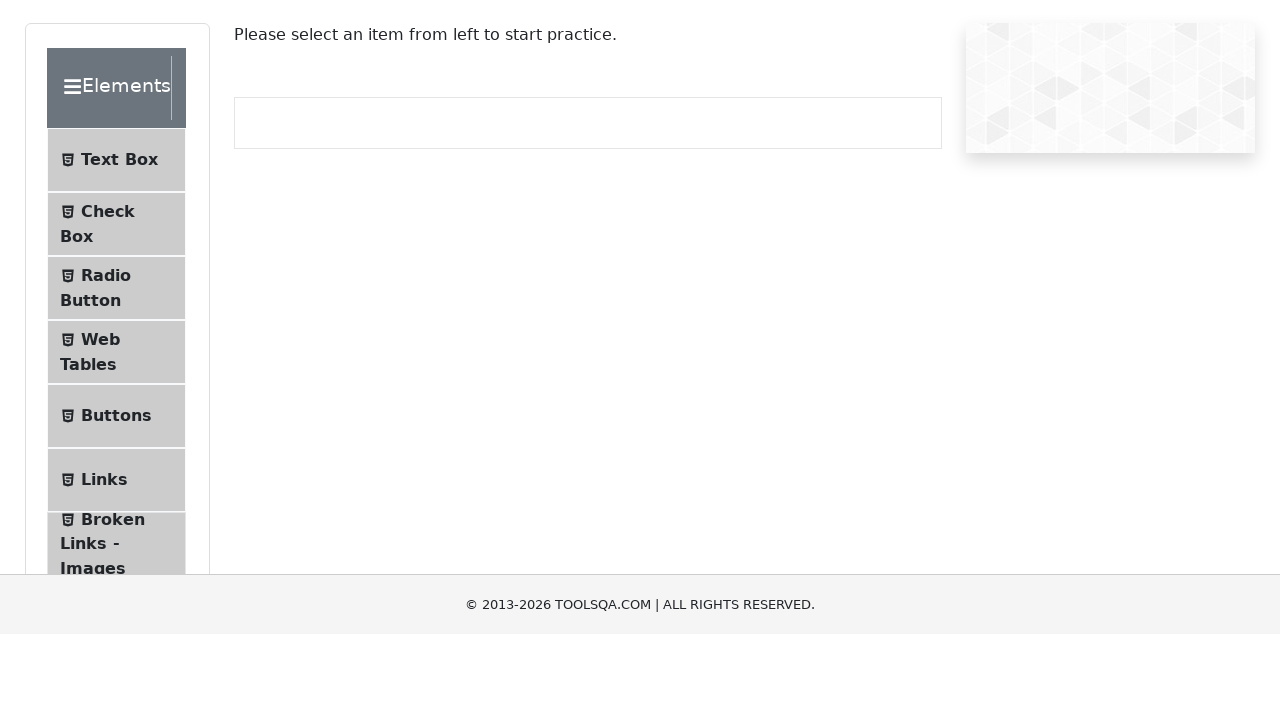

Clicked on Text Box menu item at (116, 261) on #item-0
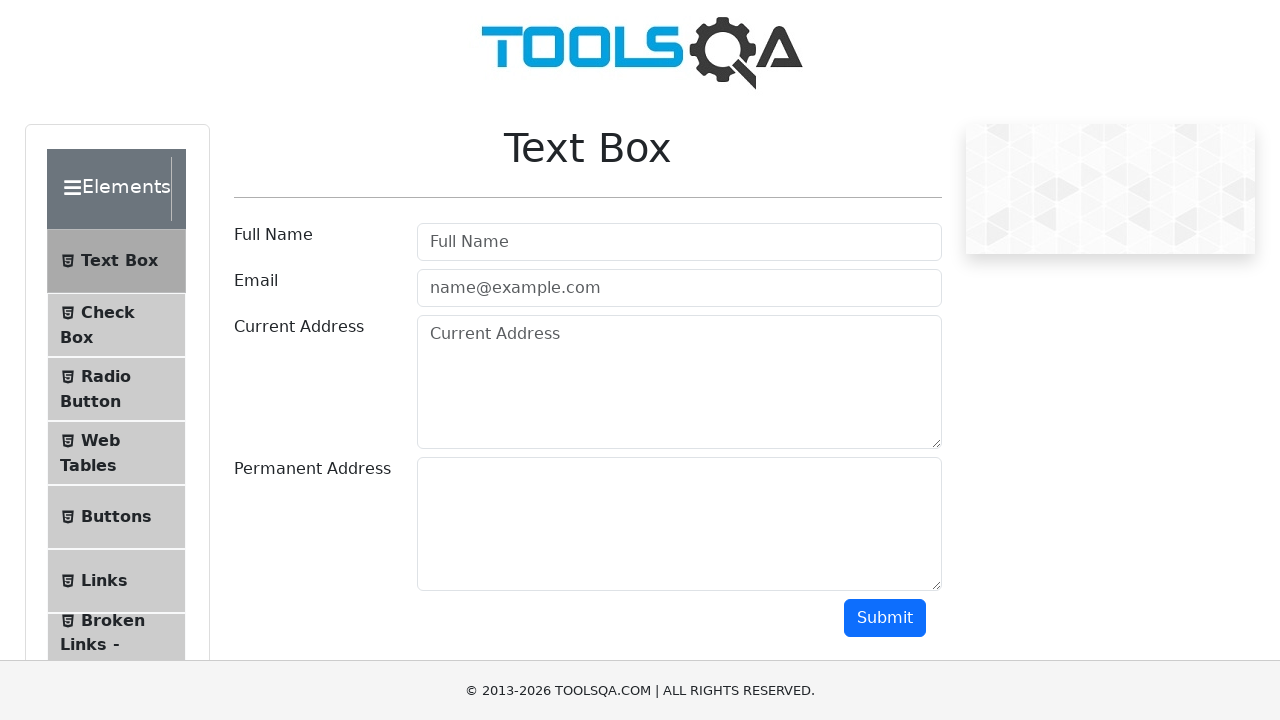

Text Box page loaded
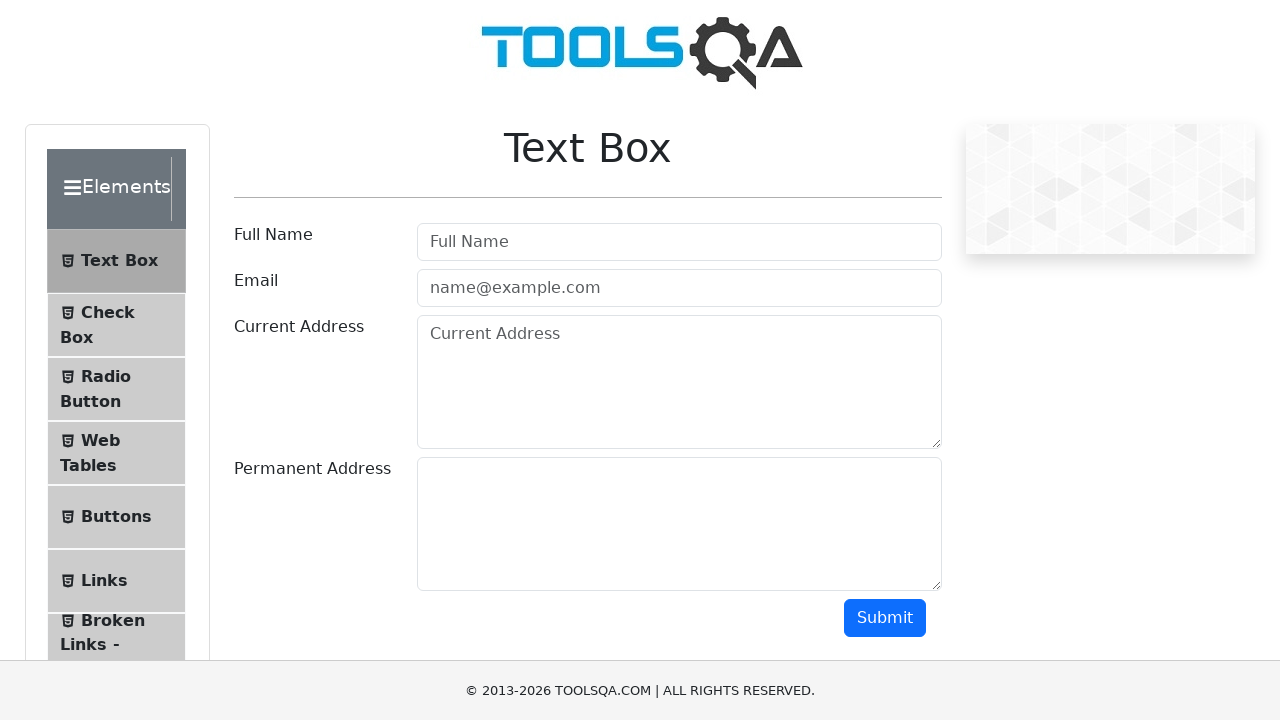

Filled in user name field with 'John Anderson' on #userName
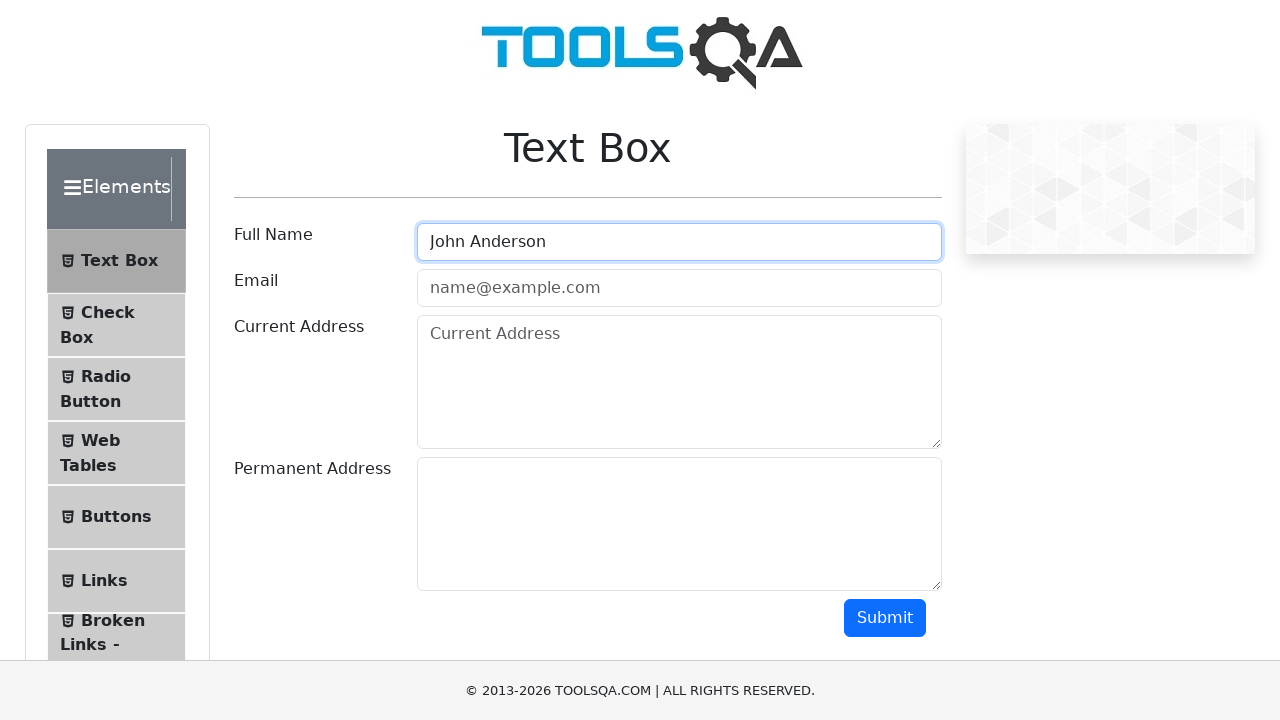

Filled in email field with 'john.anderson@testmail.com' on #userEmail
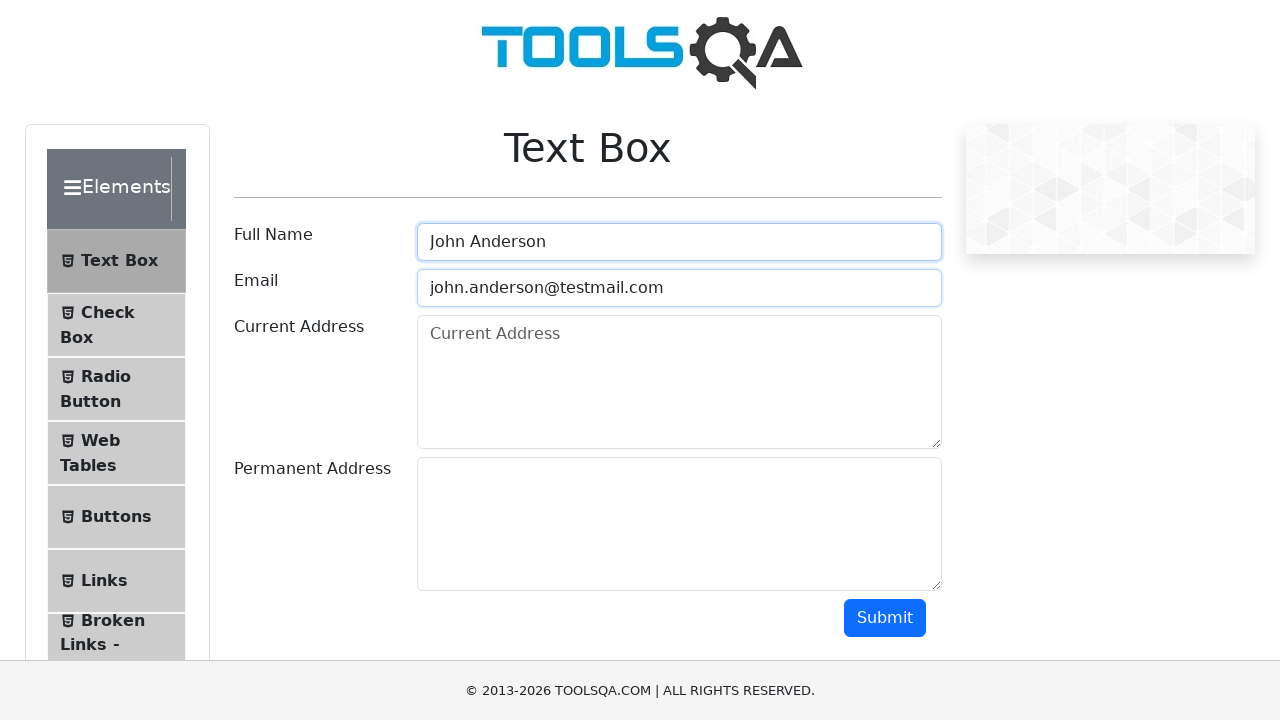

Filled in current address field with '742 Evergreen Terrace, Springfield' on #currentAddress
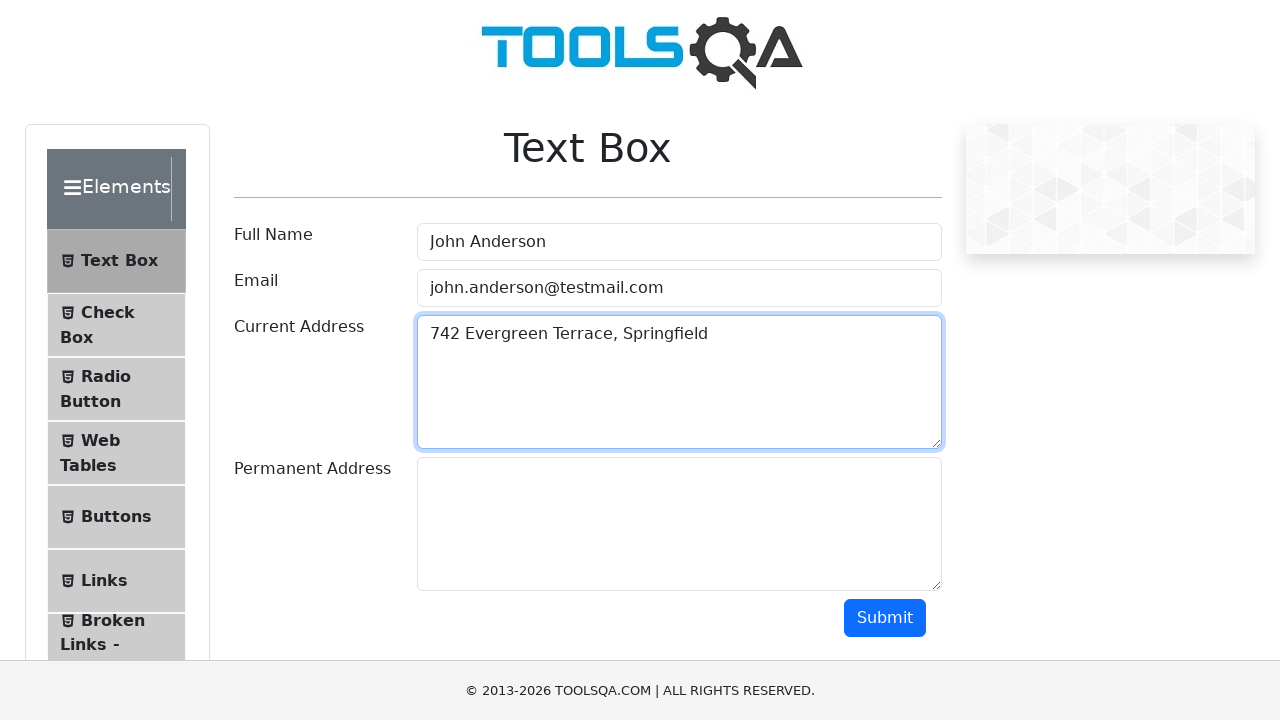

Filled in permanent address field with '742 Evergreen Terrace, Springfield' on #permanentAddress
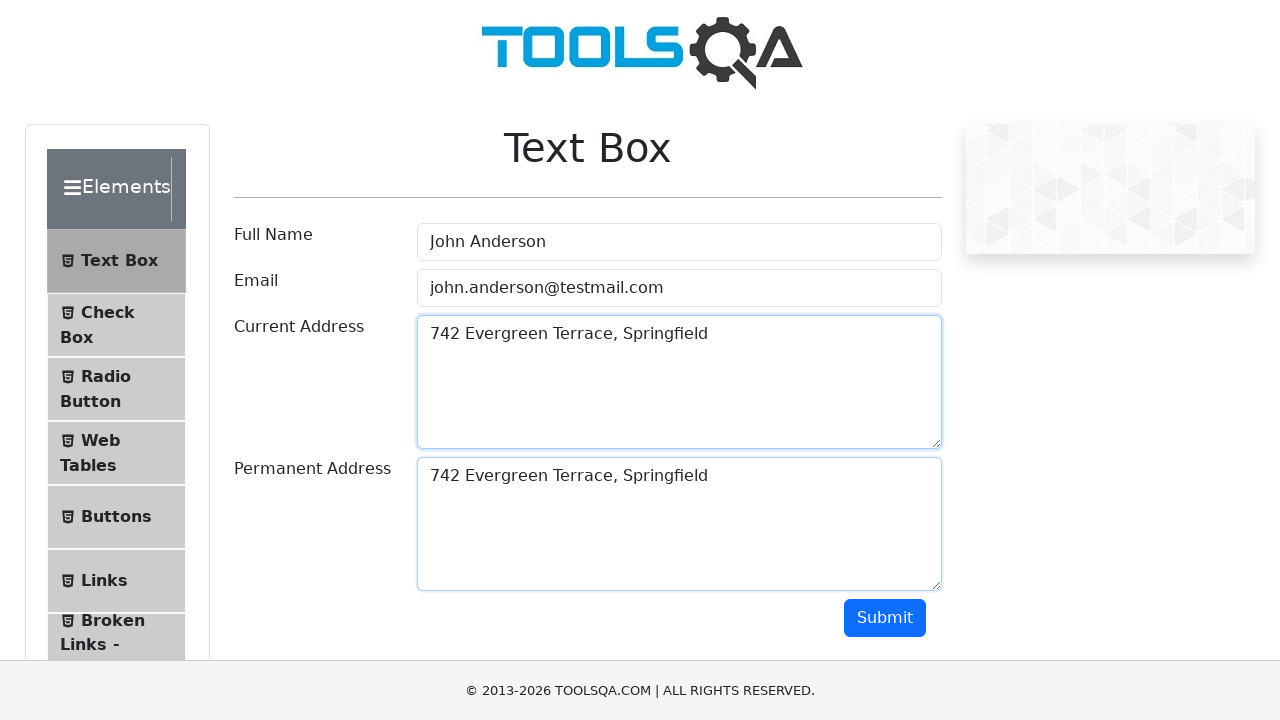

Clicked submit button to submit the form at (885, 618) on #submit
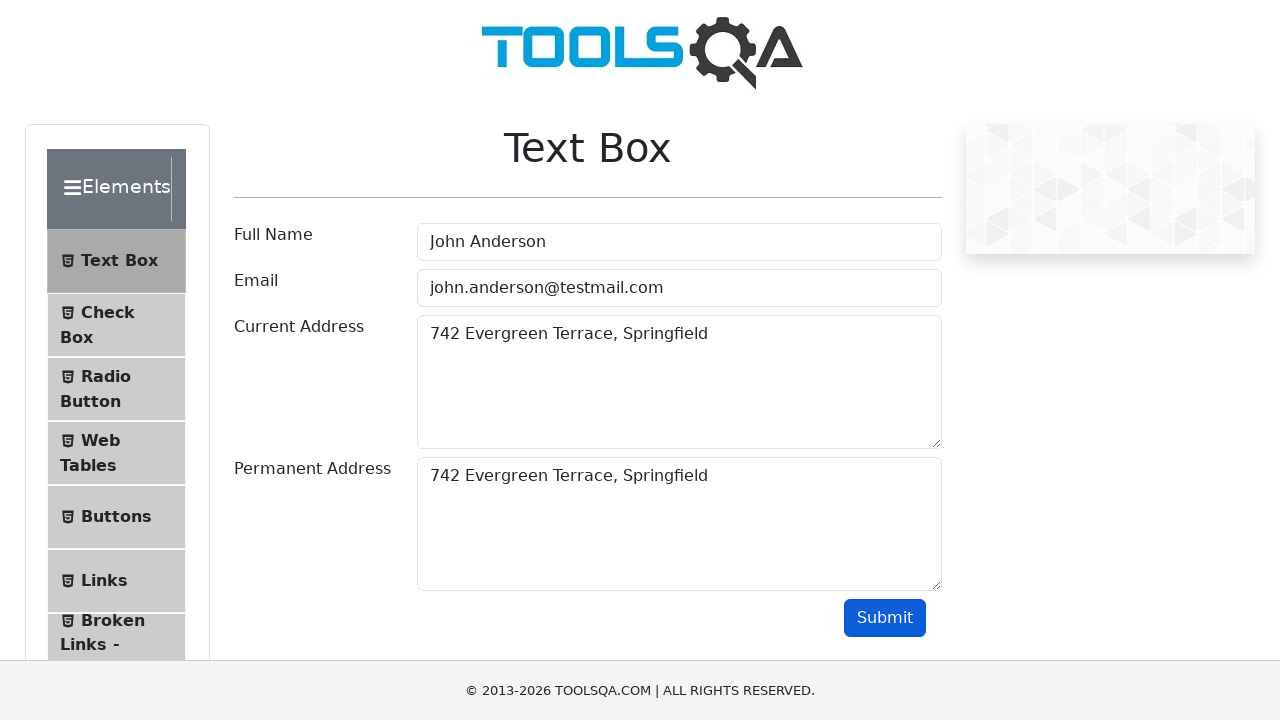

Form output section loaded and is visible
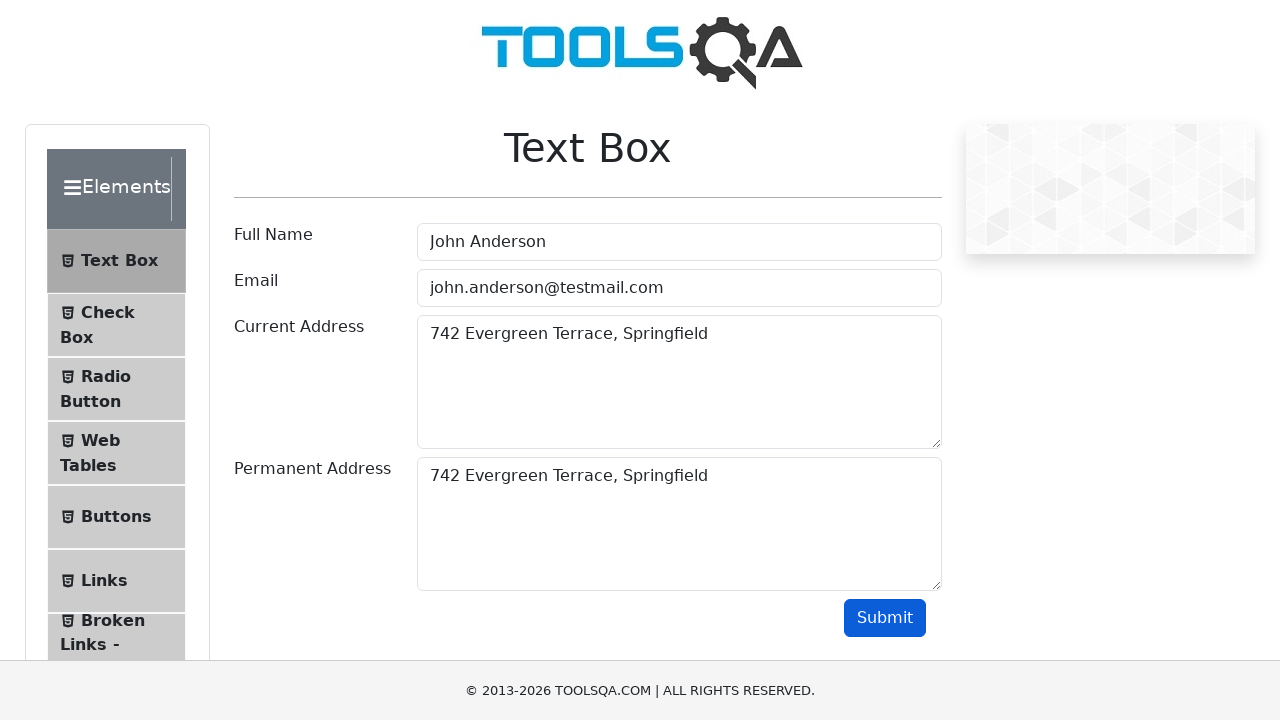

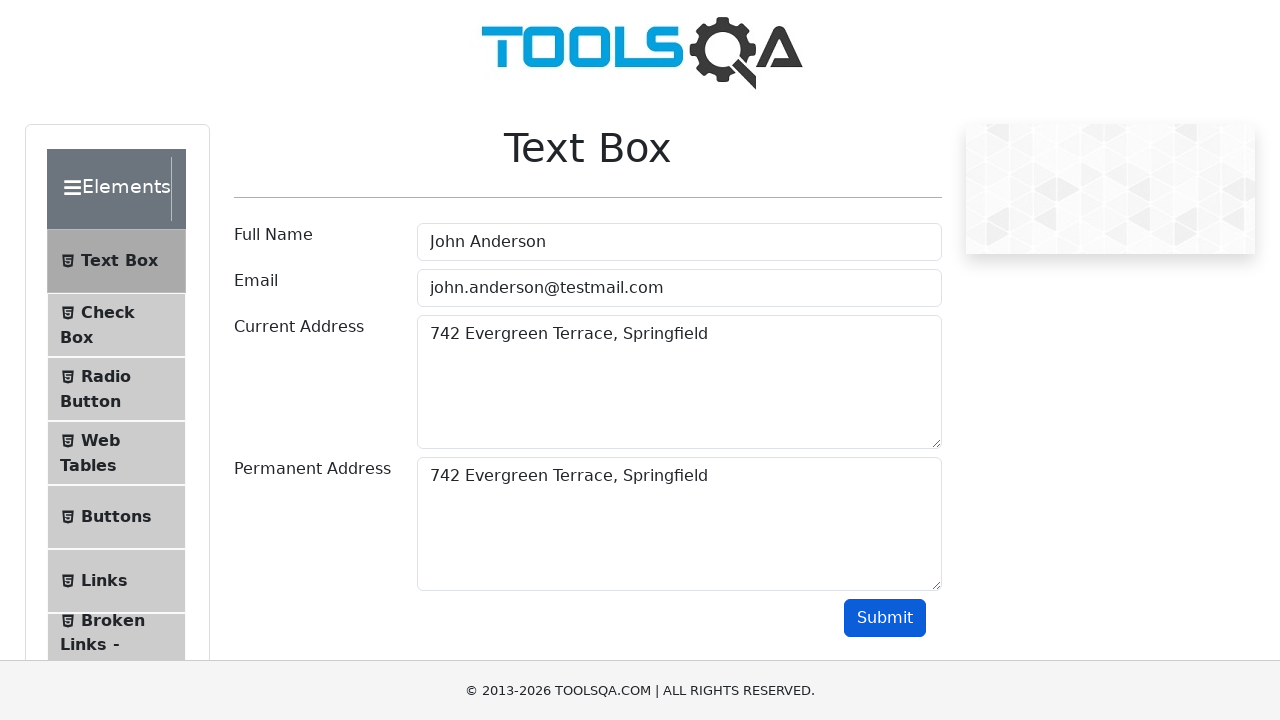